Tests navigation to horizontal slider page and verifies the page header is displayed

Starting URL: https://the-internet.herokuapp.com/

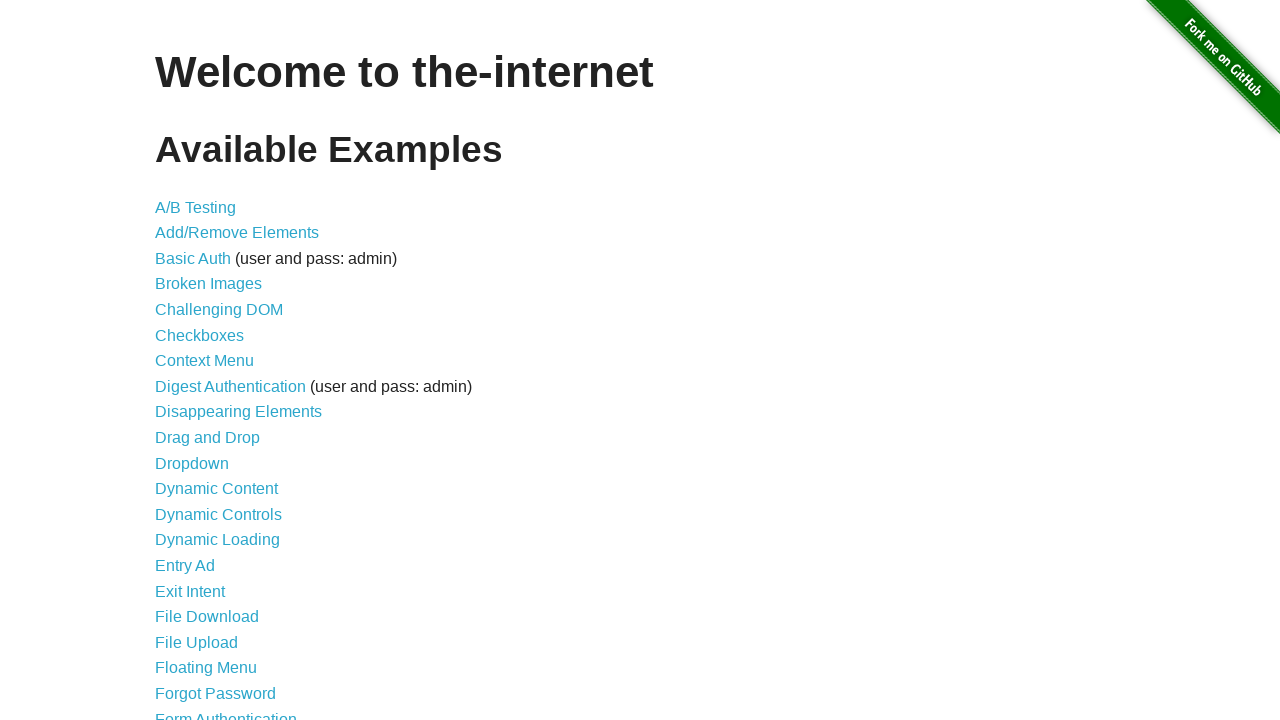

Waited for horizontal slider link to be present
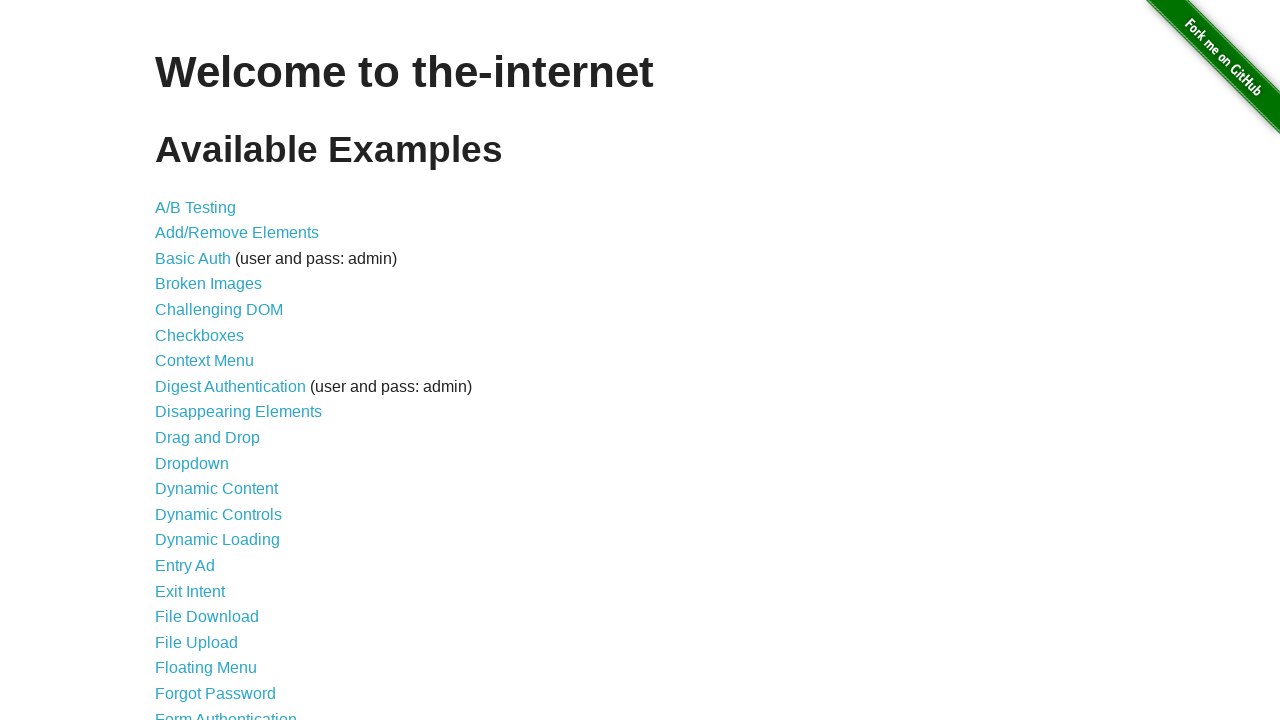

Clicked on horizontal slider link at (214, 361) on xpath=//a [@href='/horizontal_slider']
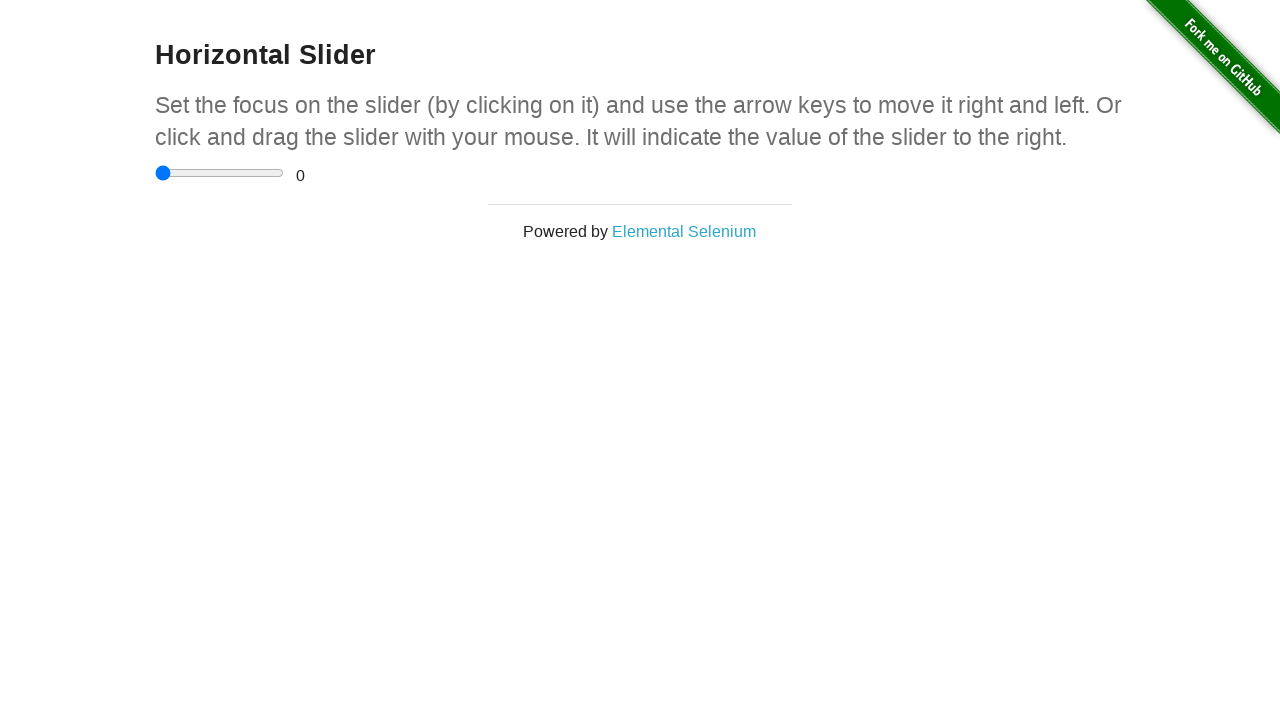

Waited for 'Horizontal Slider' page header to be visible
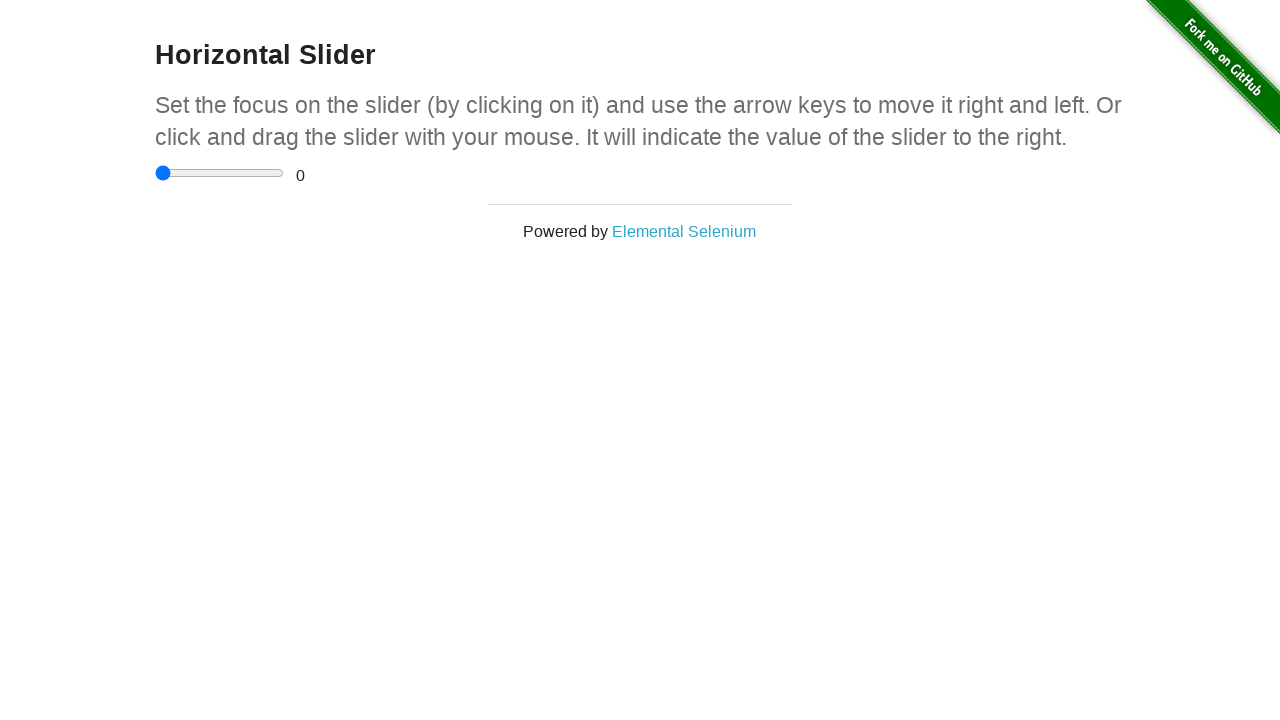

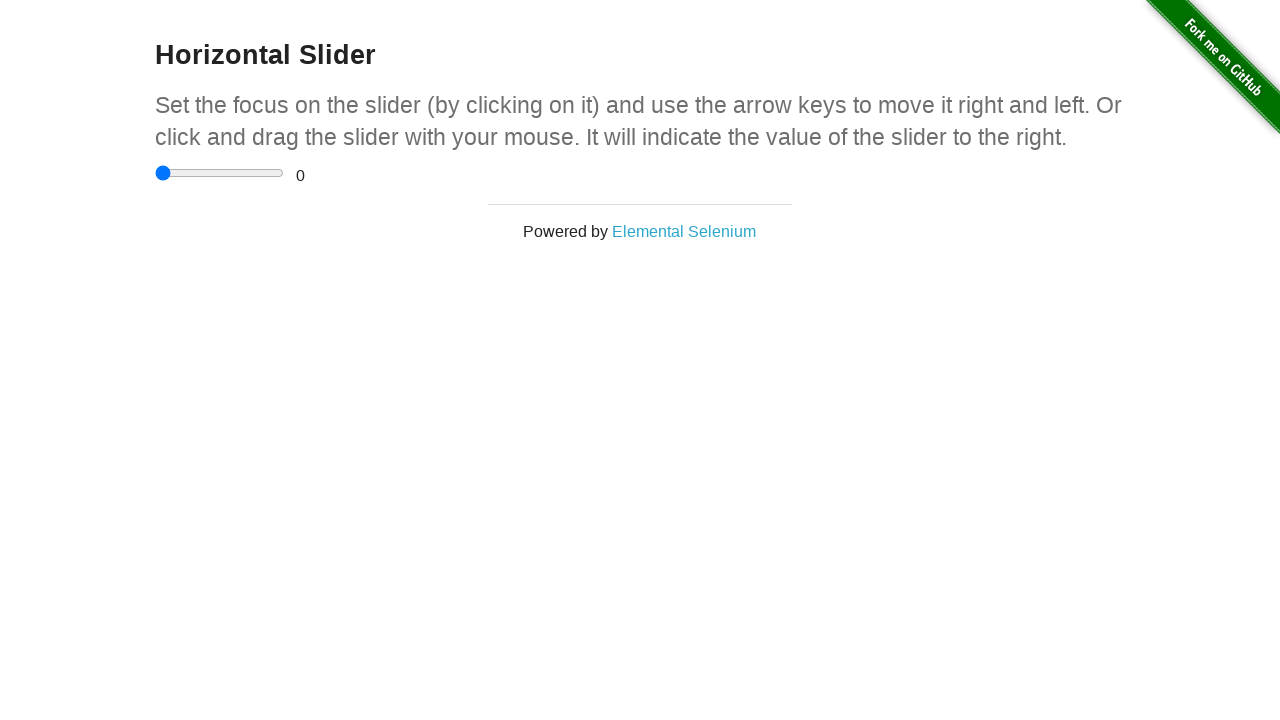